Tests that the slider element becomes visible after checking the 'tried TestCafe' checkbox

Starting URL: https://devexpress.github.io/testcafe/example/

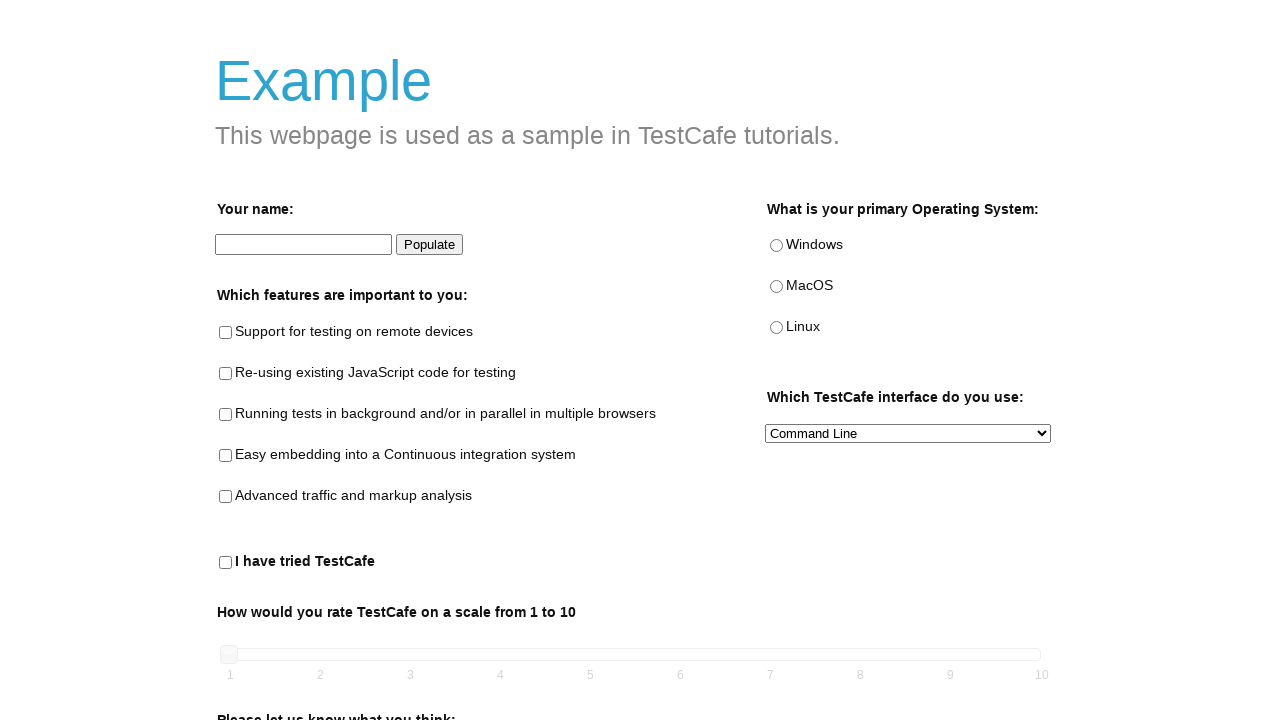

Checked 'tried TestCafe' checkbox using XPath selector at (226, 563) on xpath=//input[@id='tried-test-cafe']
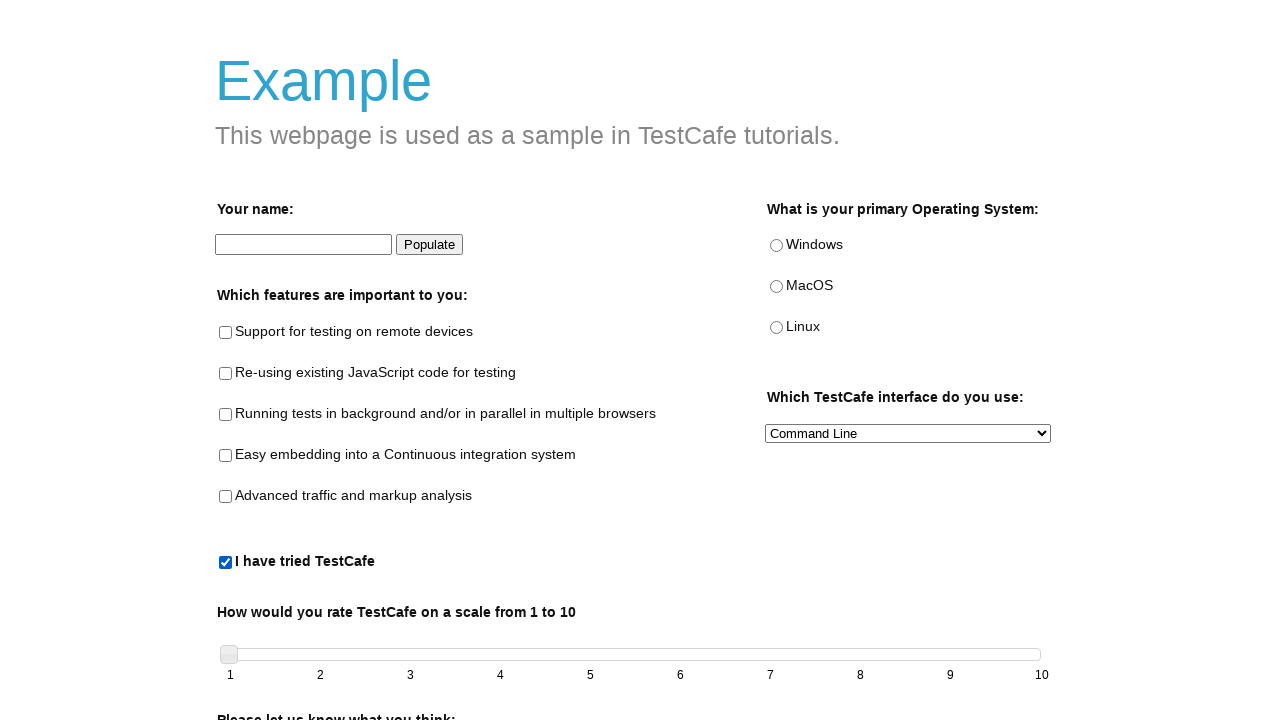

Checked 'tried TestCafe' checkbox using CSS ID selector on #tried-test-cafe
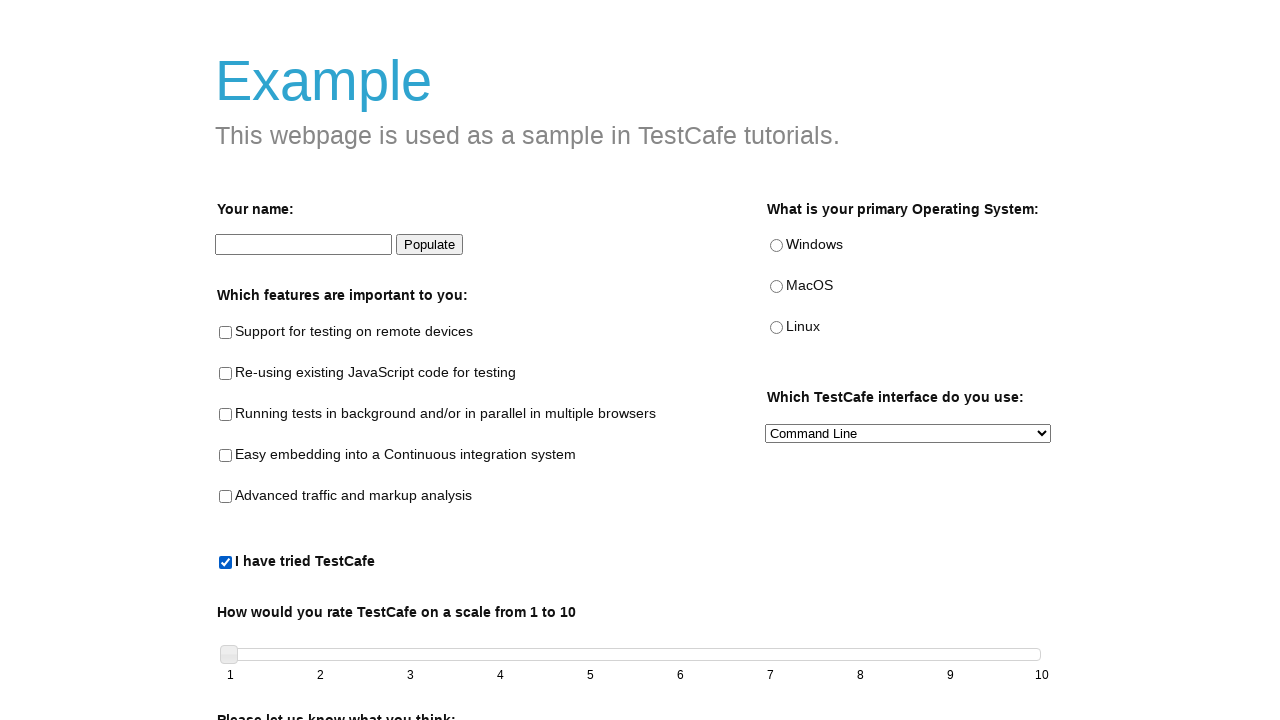

Verified slider element is visible after checkbox was checked
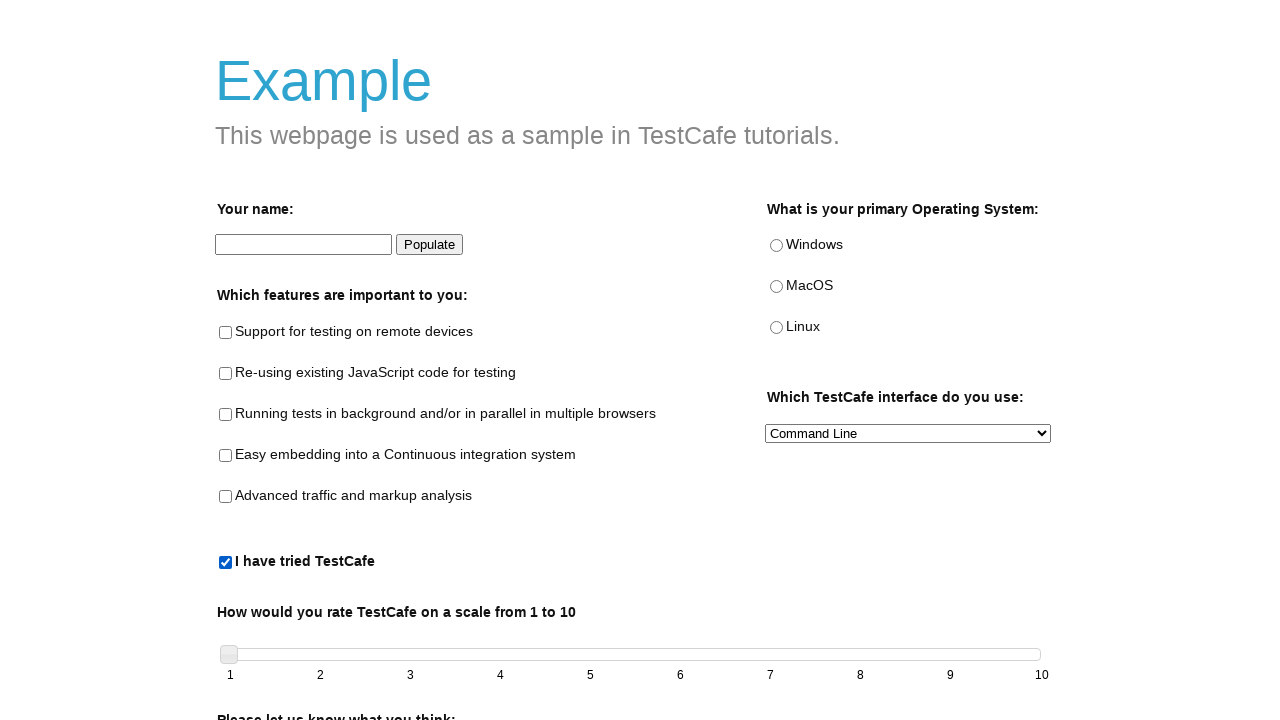

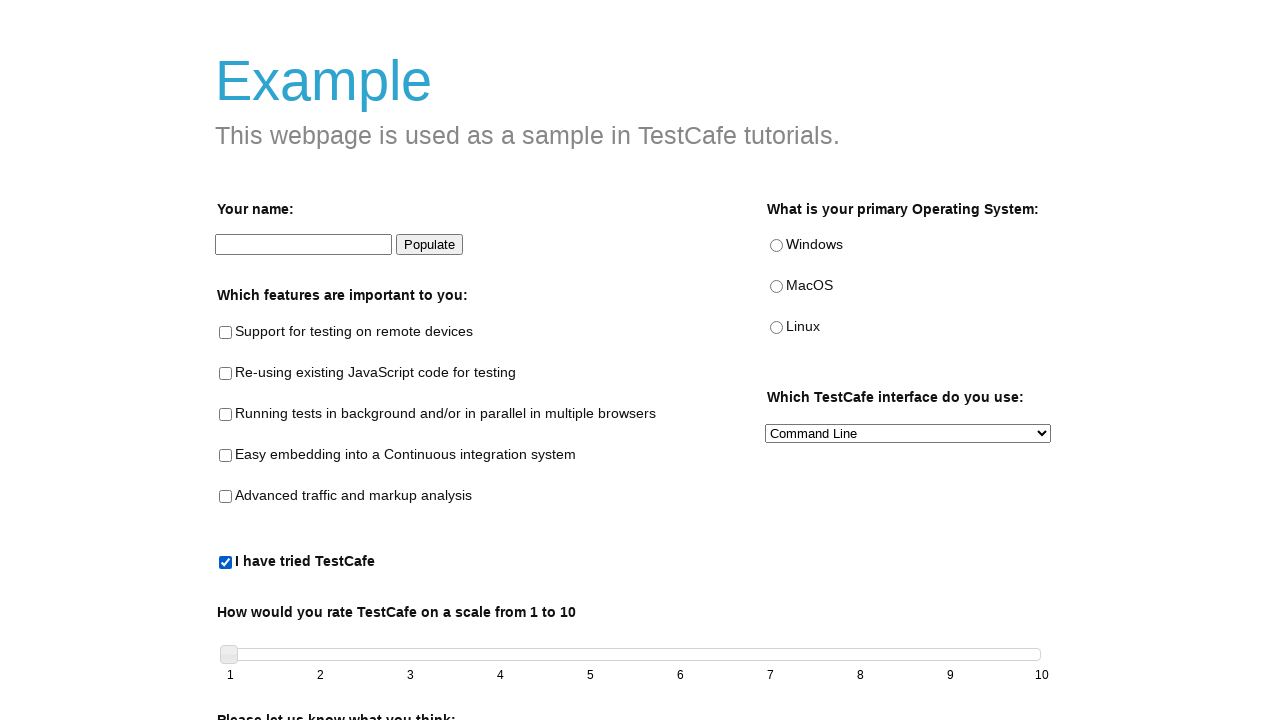